Tests loan calculator by clearing and filling the loan amount field

Starting URL: http://www.deal4loans.com/Contents_Calculators.php

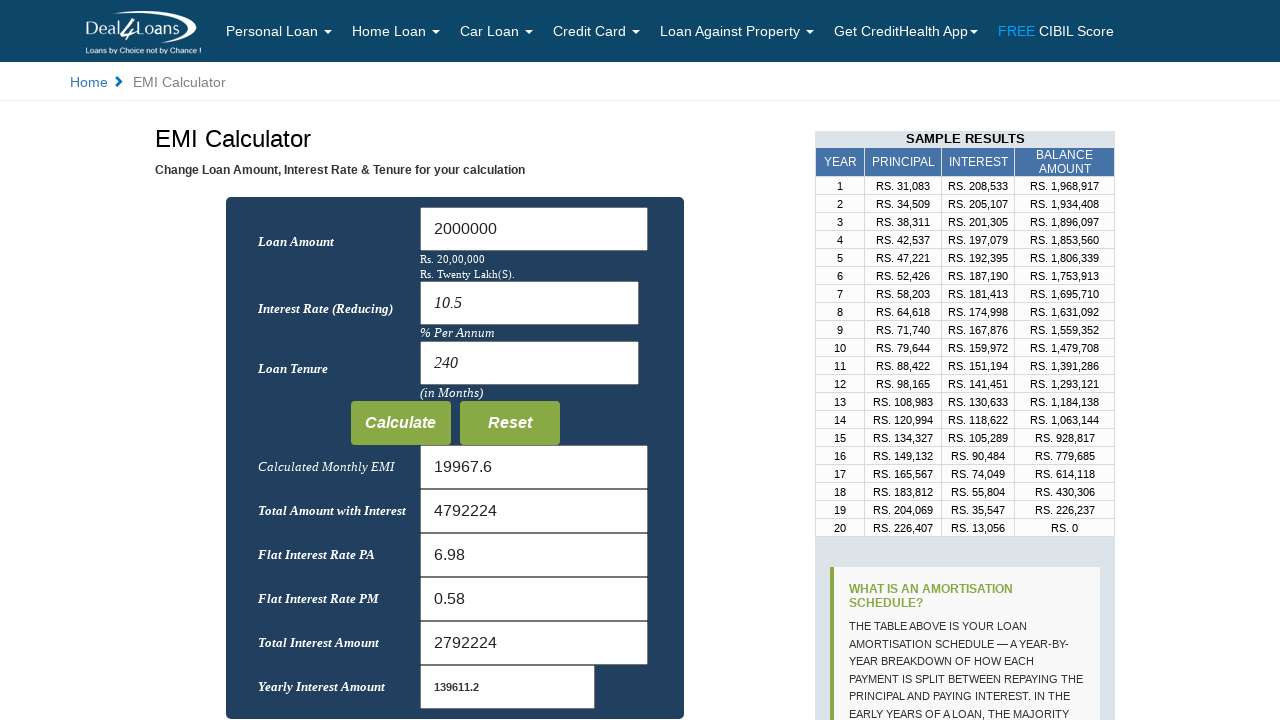

Filled loan amount field with 5000 on #Loan_Amount
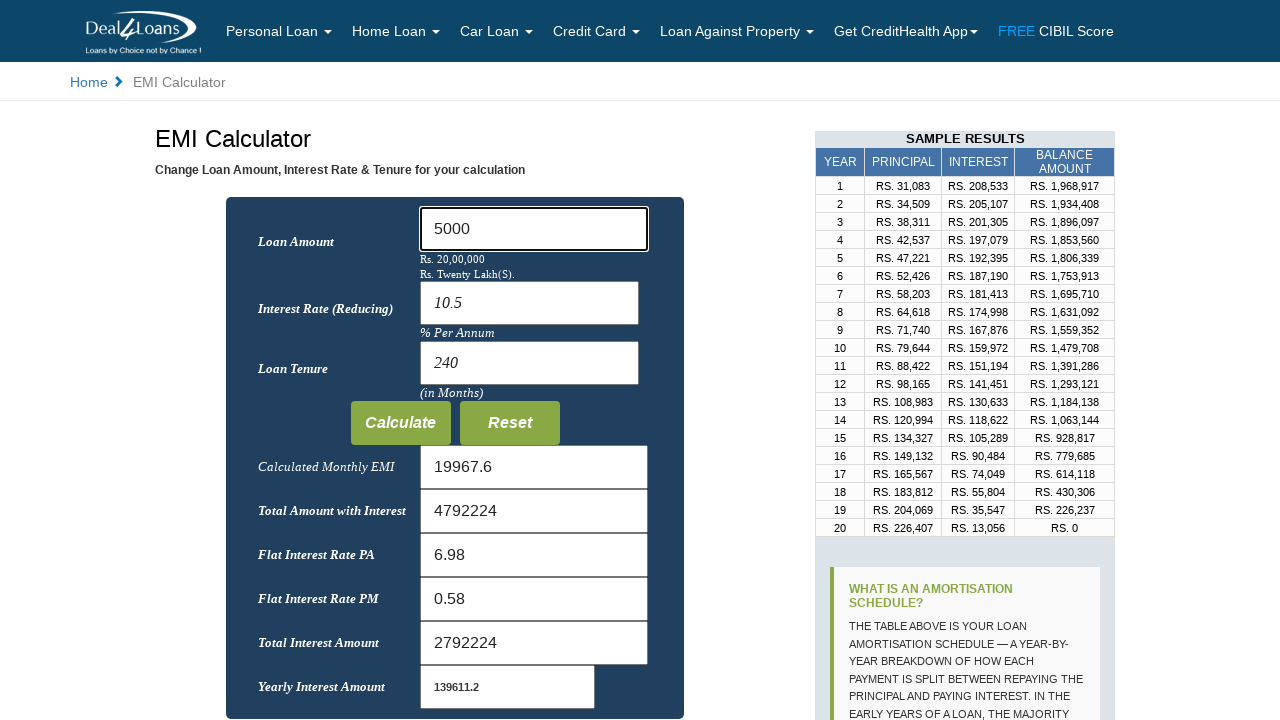

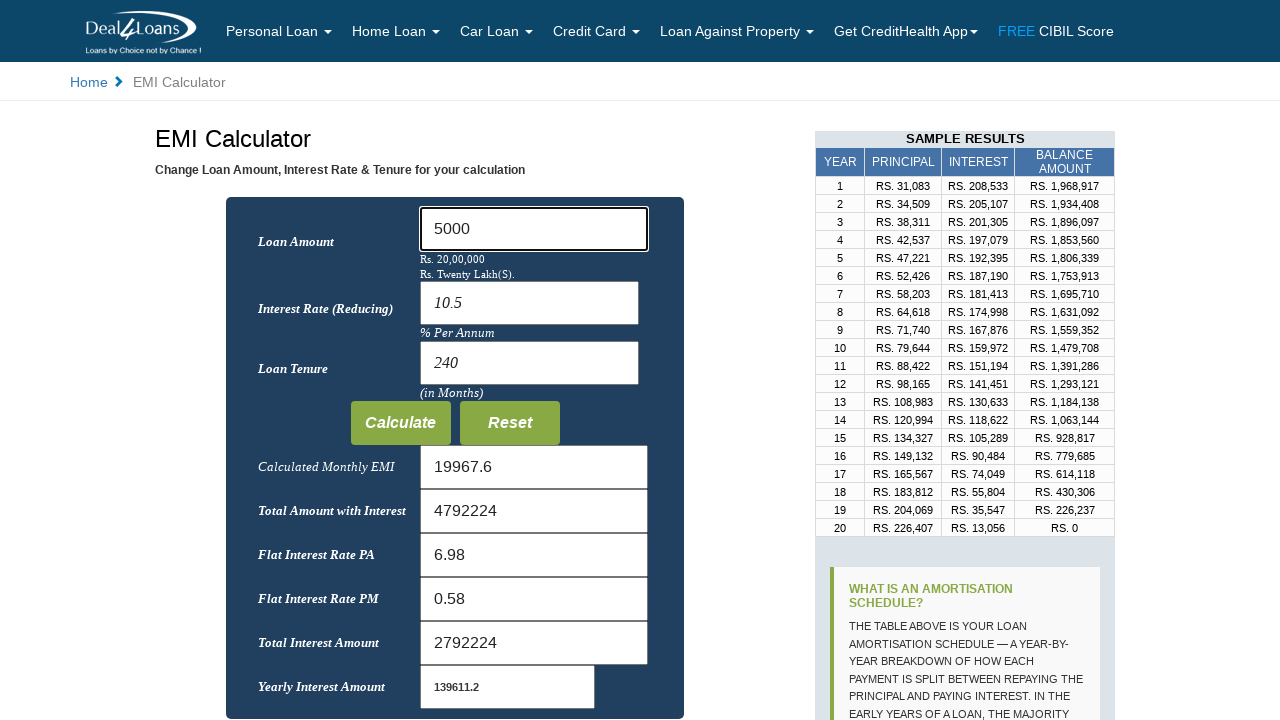